Tests filling out a registration form by entering first name and last name fields using JavaScript execution, then clearing the last name field

Starting URL: https://demo.automationtesting.in/Register.html

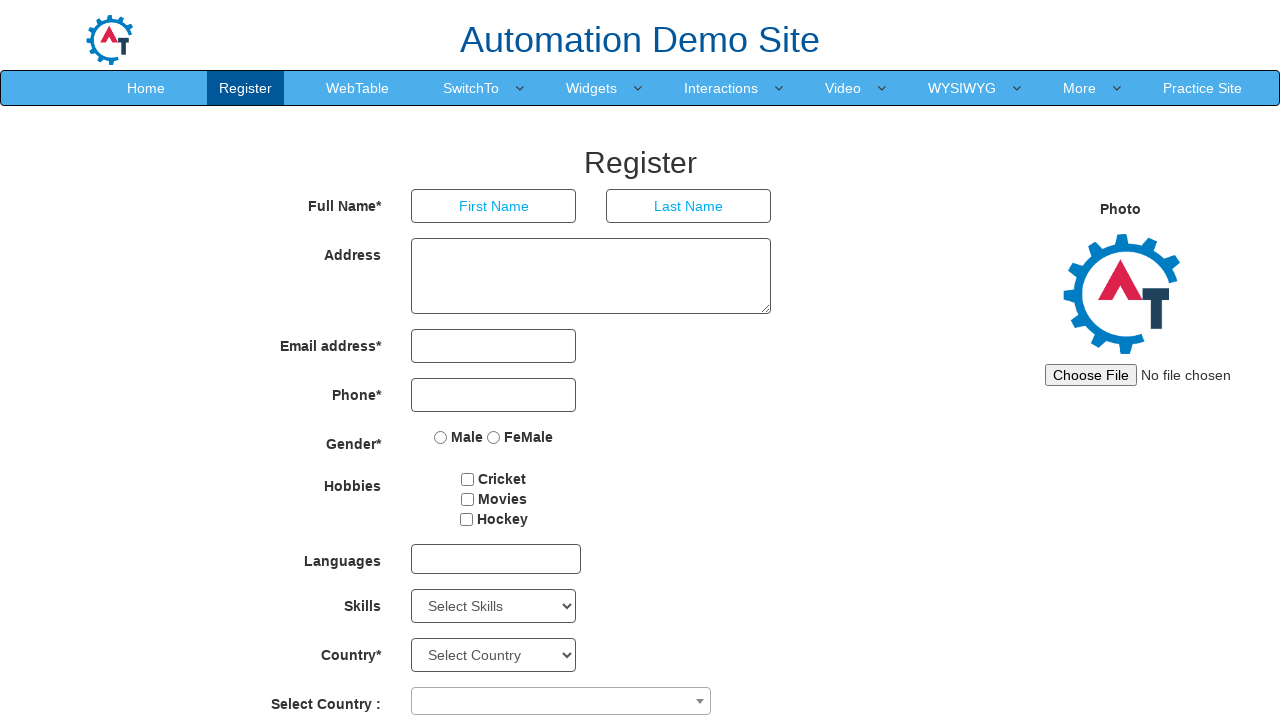

Navigated to registration form page
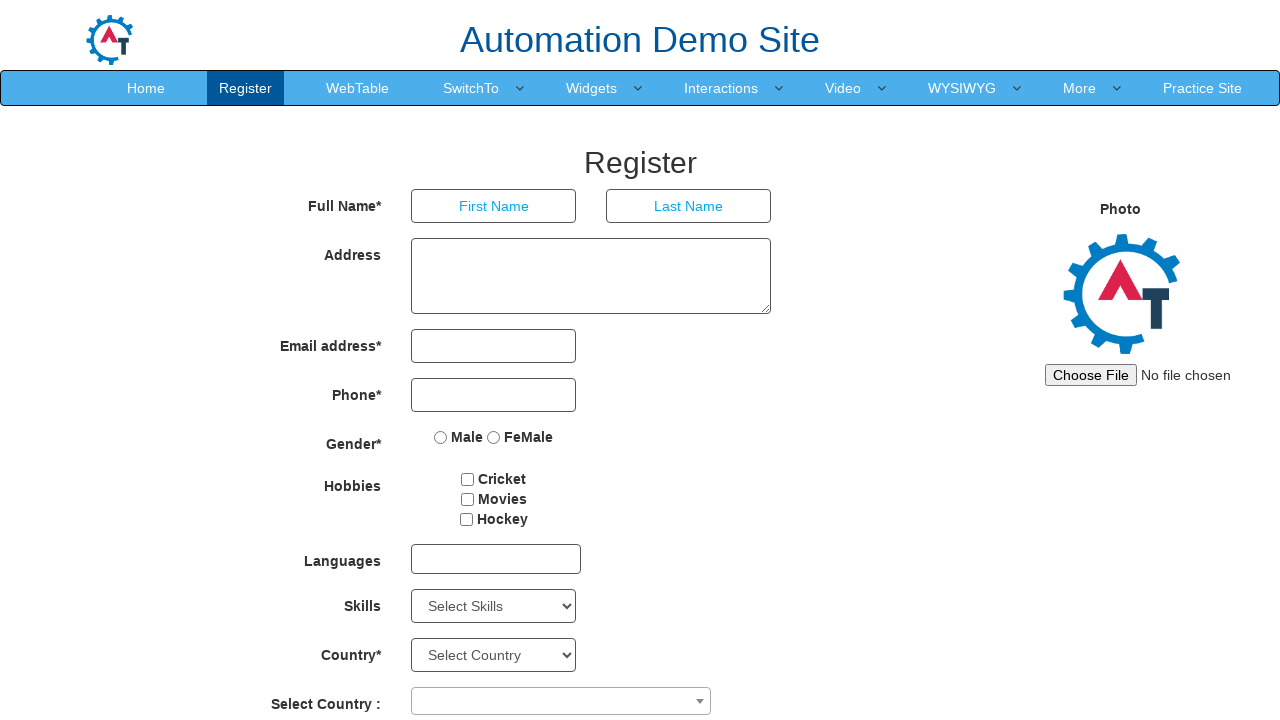

Filled first name field with 'pankaj' using JavaScript execution on input[placeholder='First Name']
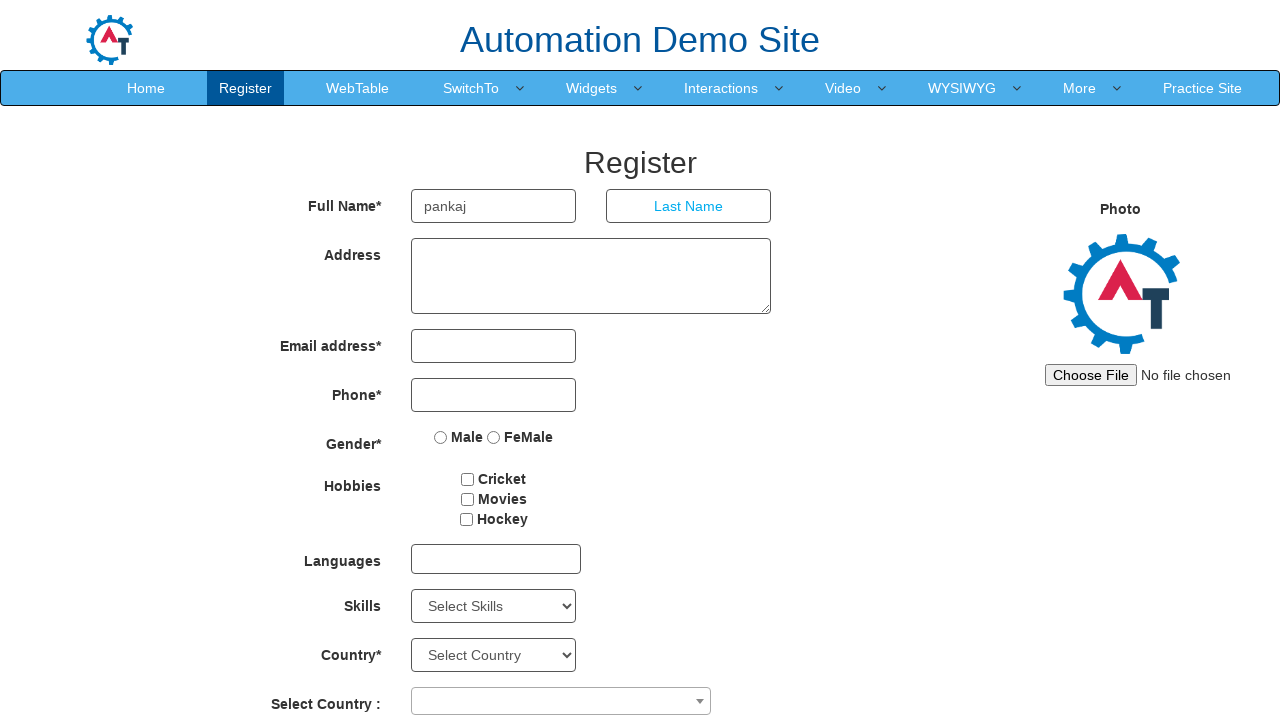

Filled last name field with 'bhavate' using JavaScript execution on input[placeholder='Last Name']
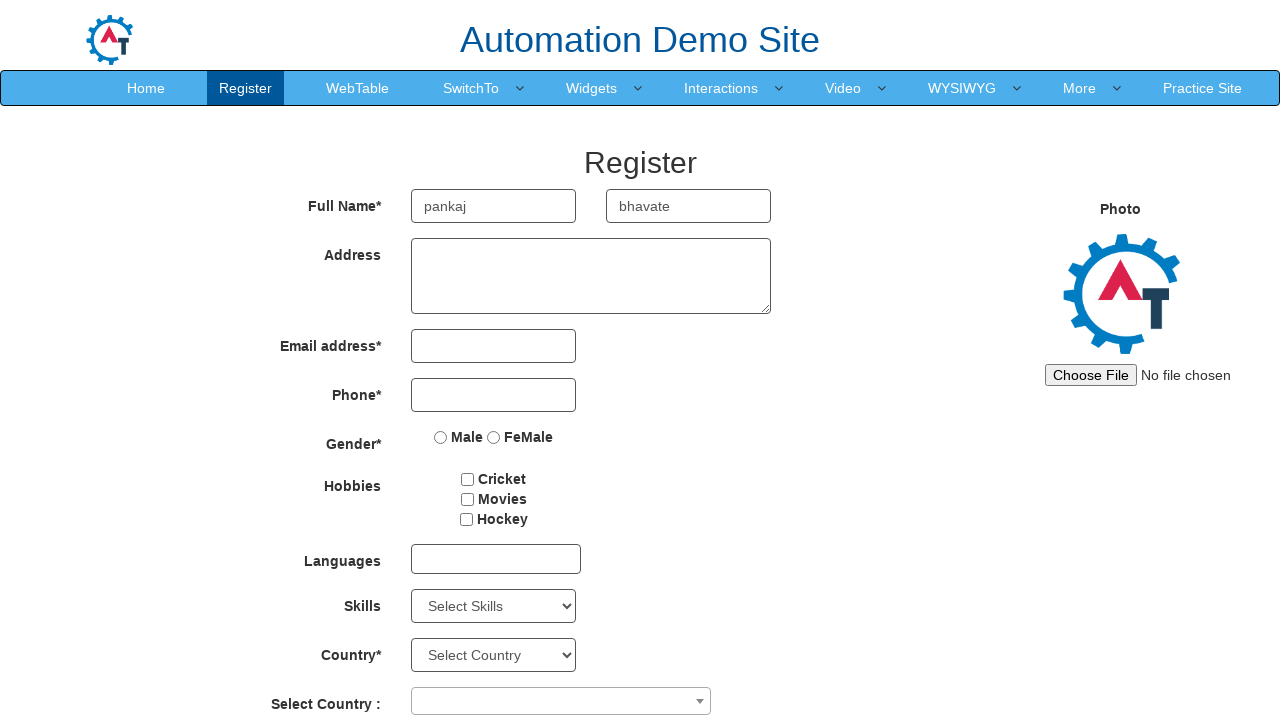

Cleared the last name field on input[placeholder='Last Name']
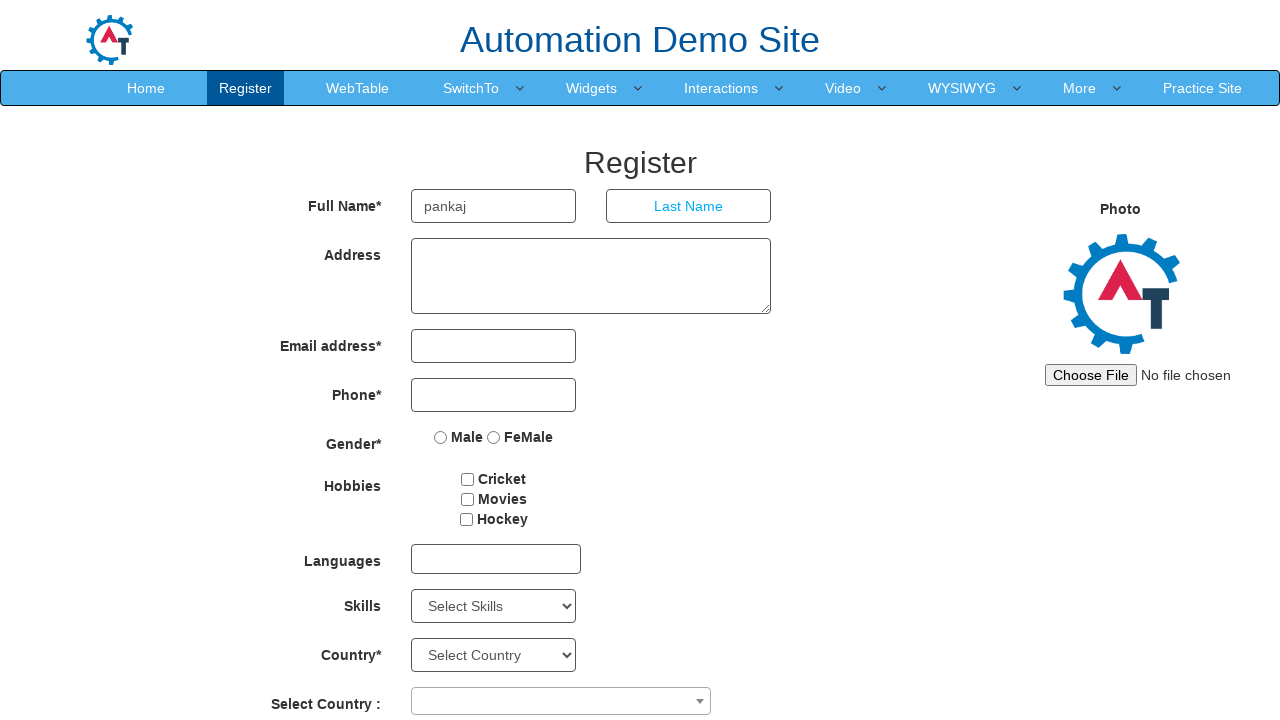

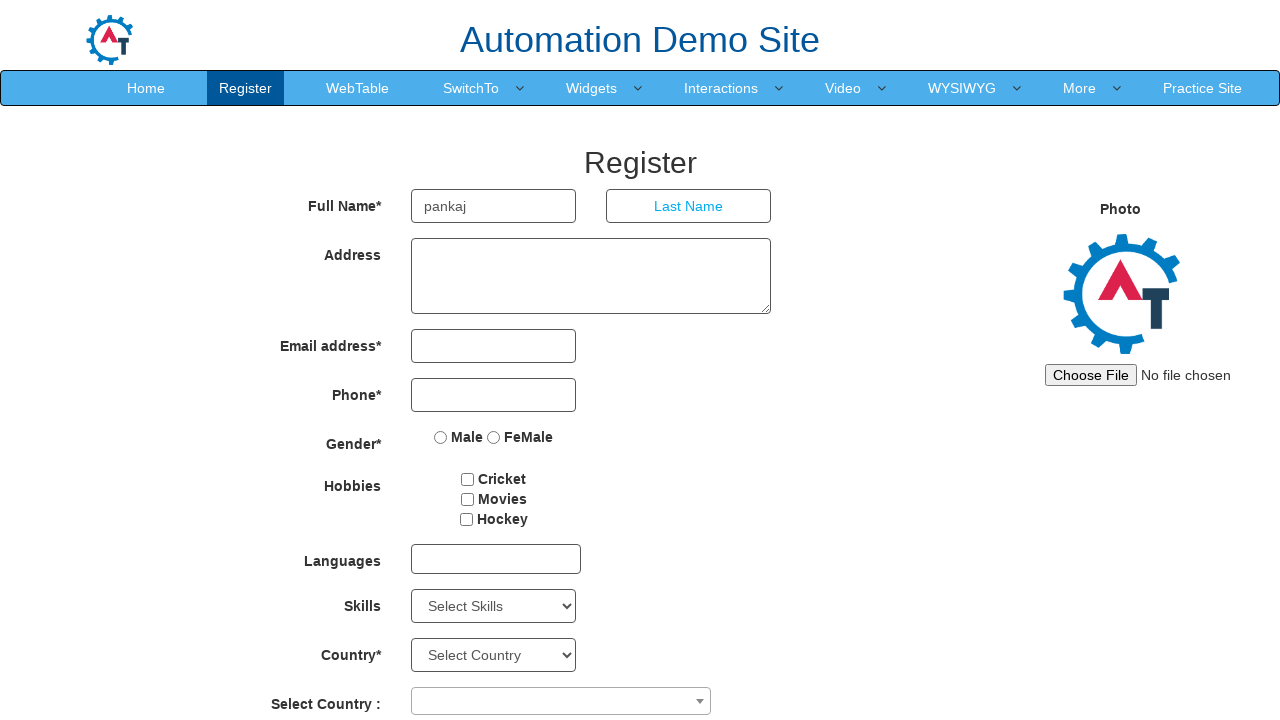